Tests iframe switching functionality by navigating to jQueryUI selectable demo, switching into an iframe to click a selectable item, then switching back to the main content to click various navigation menu items.

Starting URL: https://jqueryui.com/selectable/

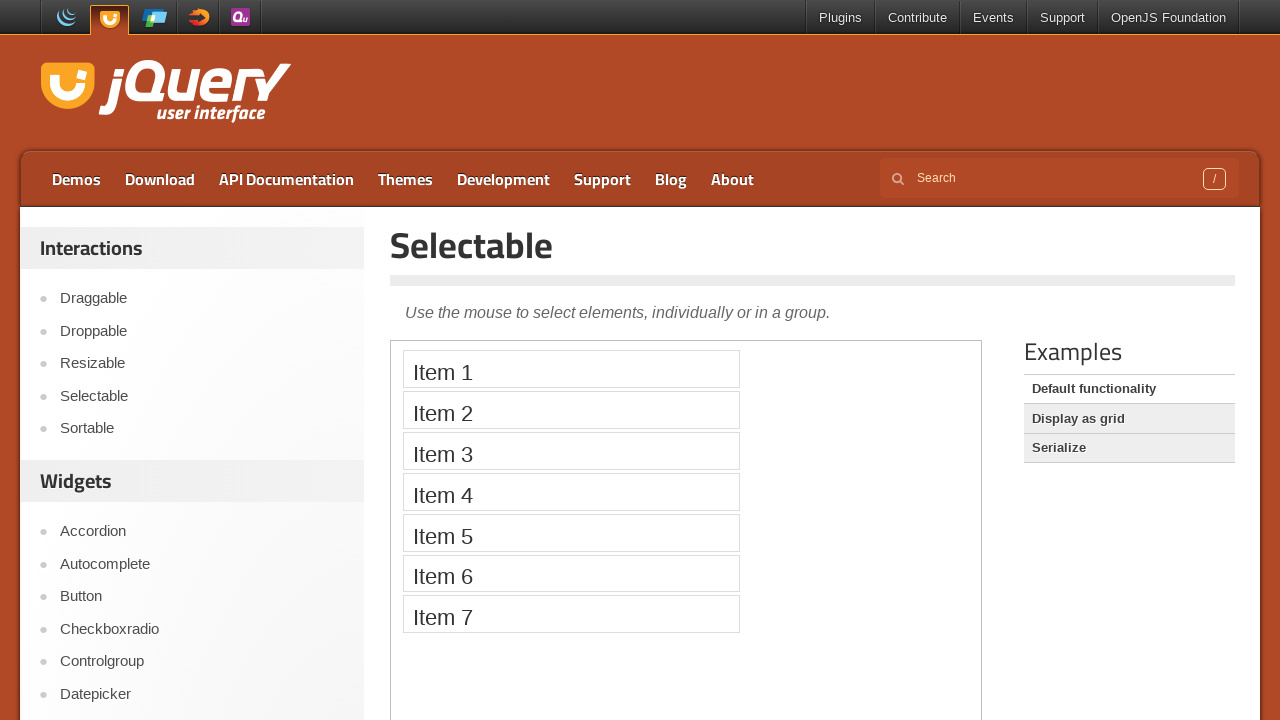

Switched to demo iframe and clicked first selectable item at (571, 369) on .demo-frame >> internal:control=enter-frame >> xpath=//ol[@id='selectable']/li[1
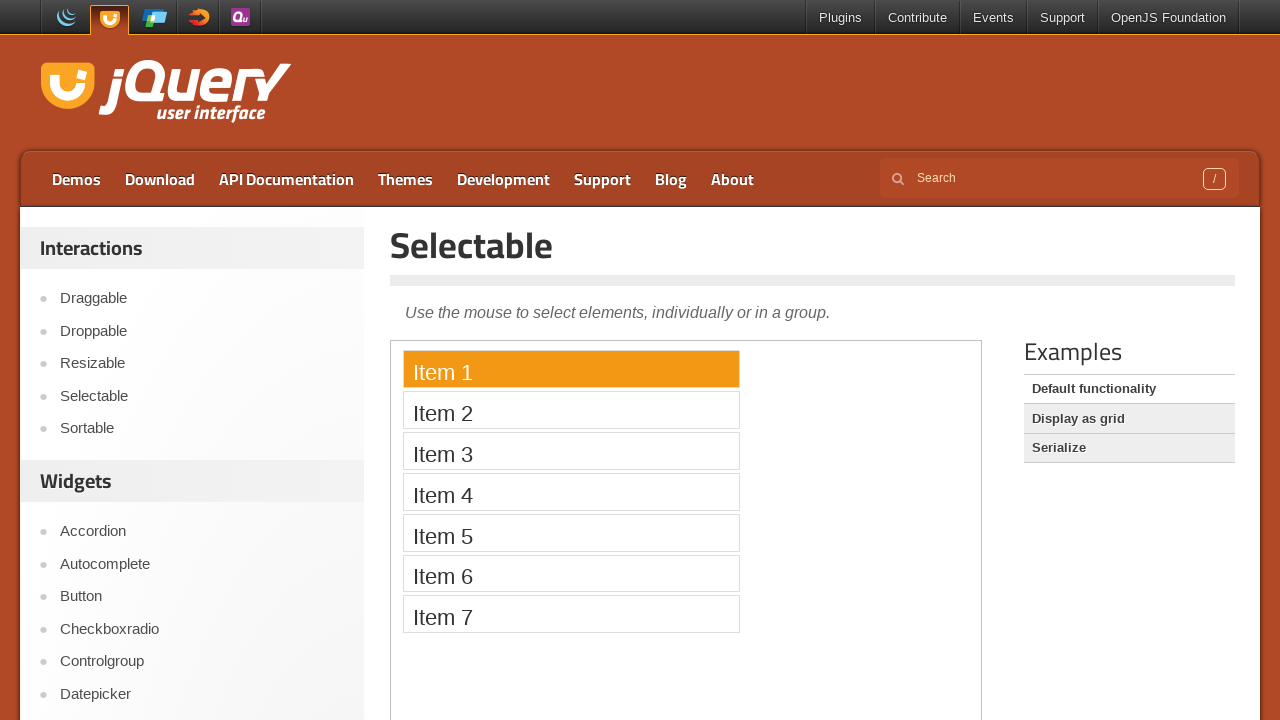

Clicked Download link in main page at (160, 179) on text=Download
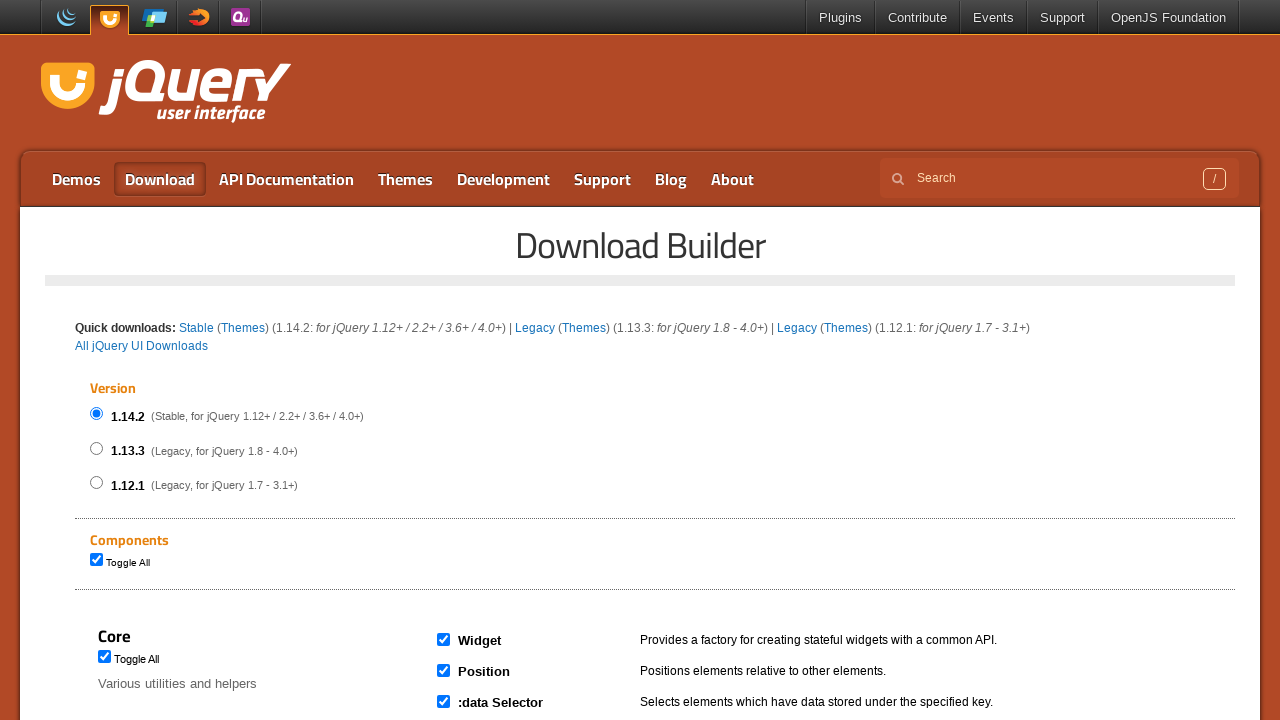

Waited 3 seconds for navigation to complete
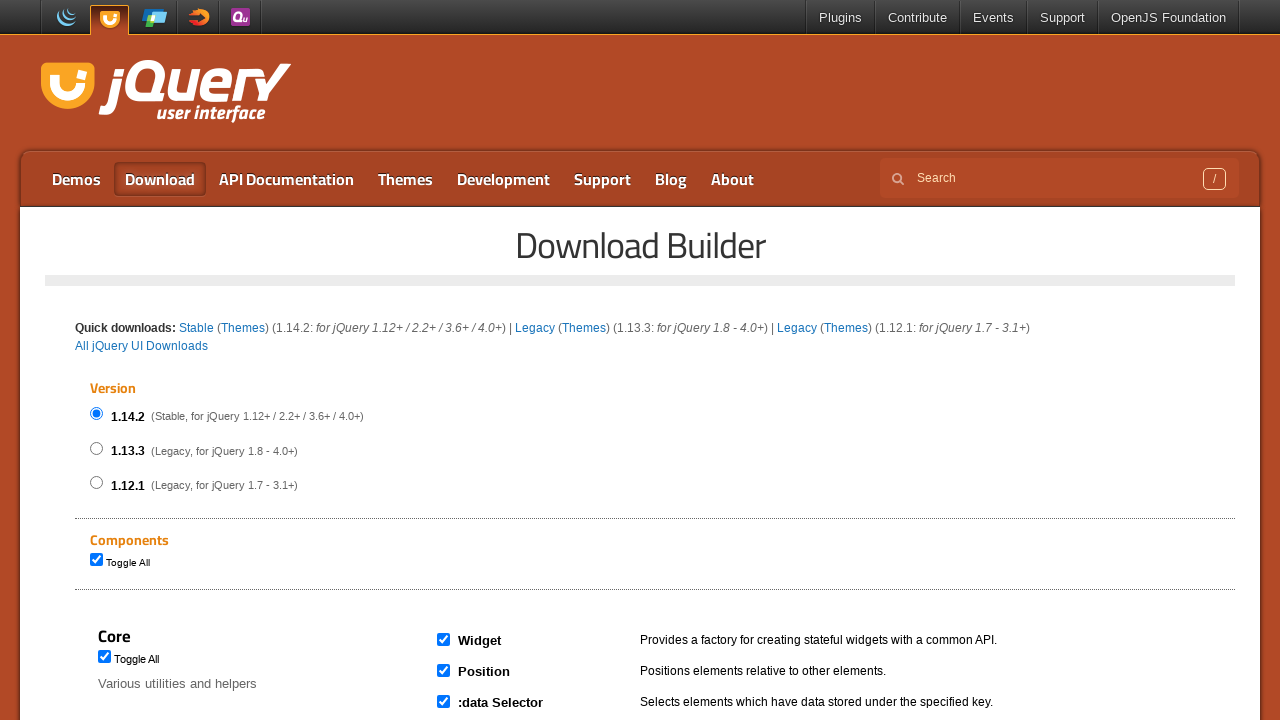

Clicked top menu item 3 at (286, 179) on xpath=//*[@id='menu-top']/li[3]/a
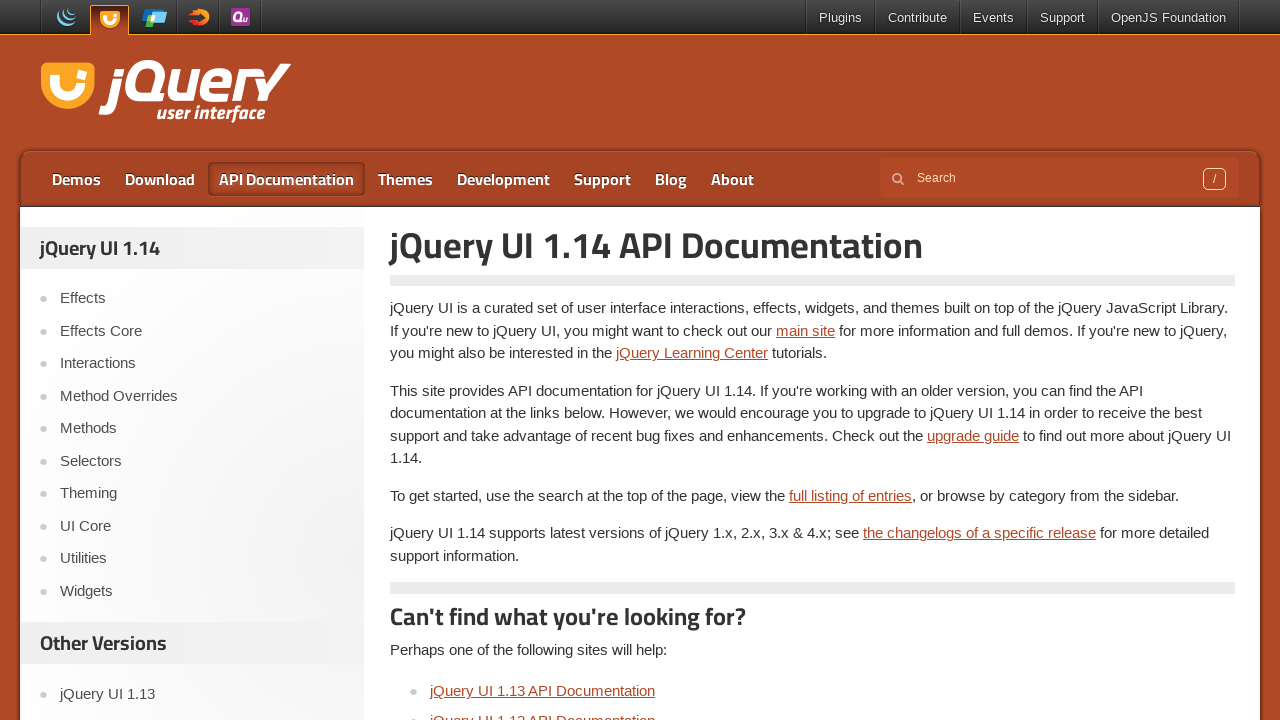

Clicked top menu item 4 at (406, 179) on xpath=//*[@id='menu-top']/li[4]/a
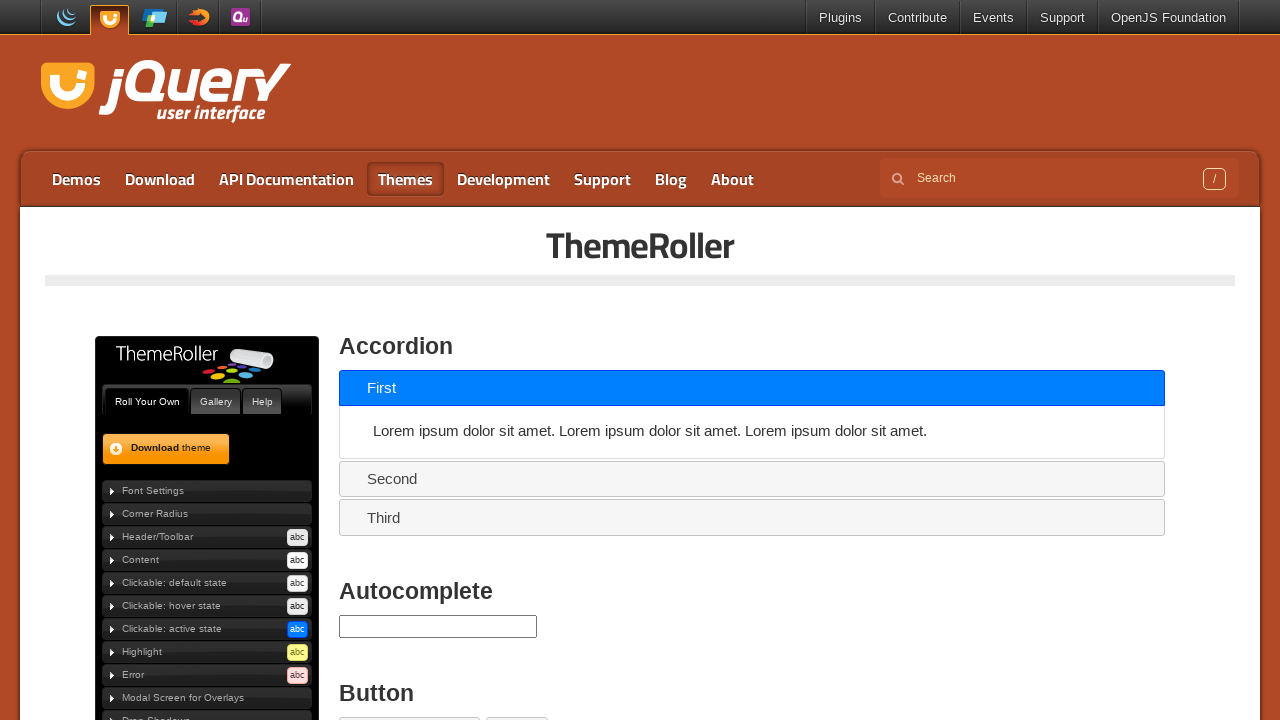

Clicked top menu item 5 at (504, 179) on xpath=//*[@id='menu-top']/li[5]/a
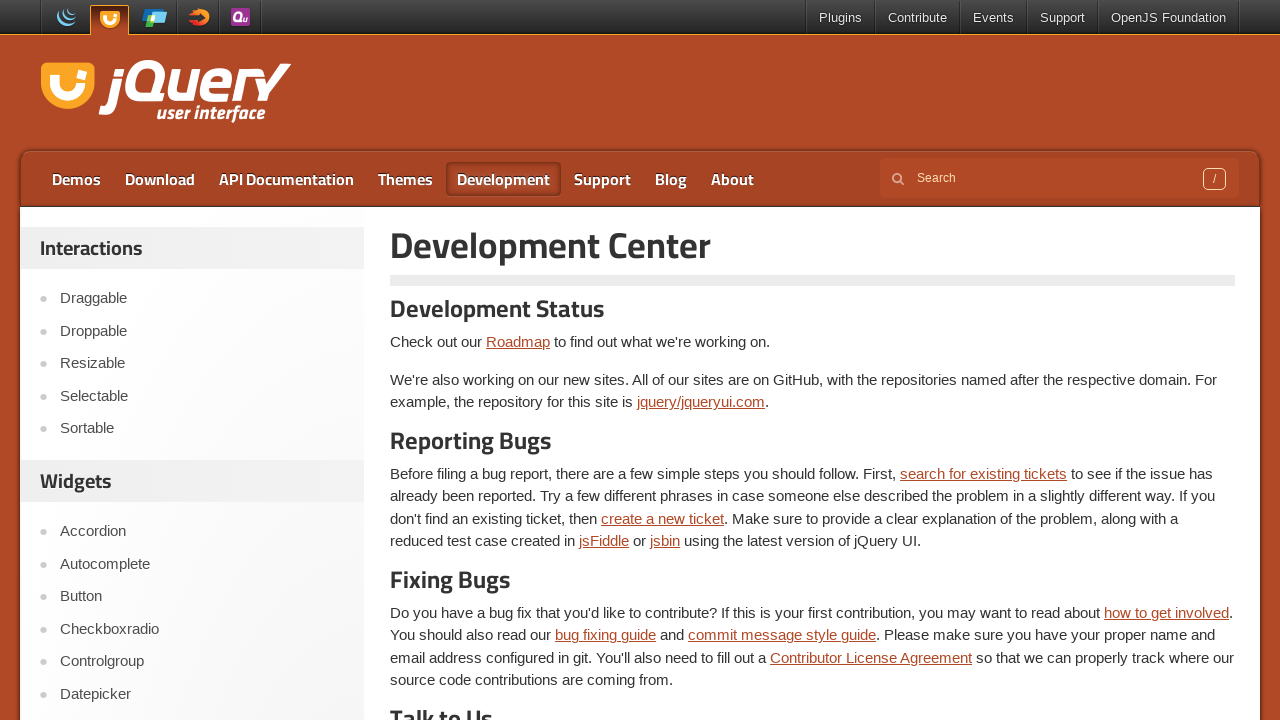

Clicked top menu item 6 at (602, 179) on xpath=//*[@id='menu-top']/li[6]/a
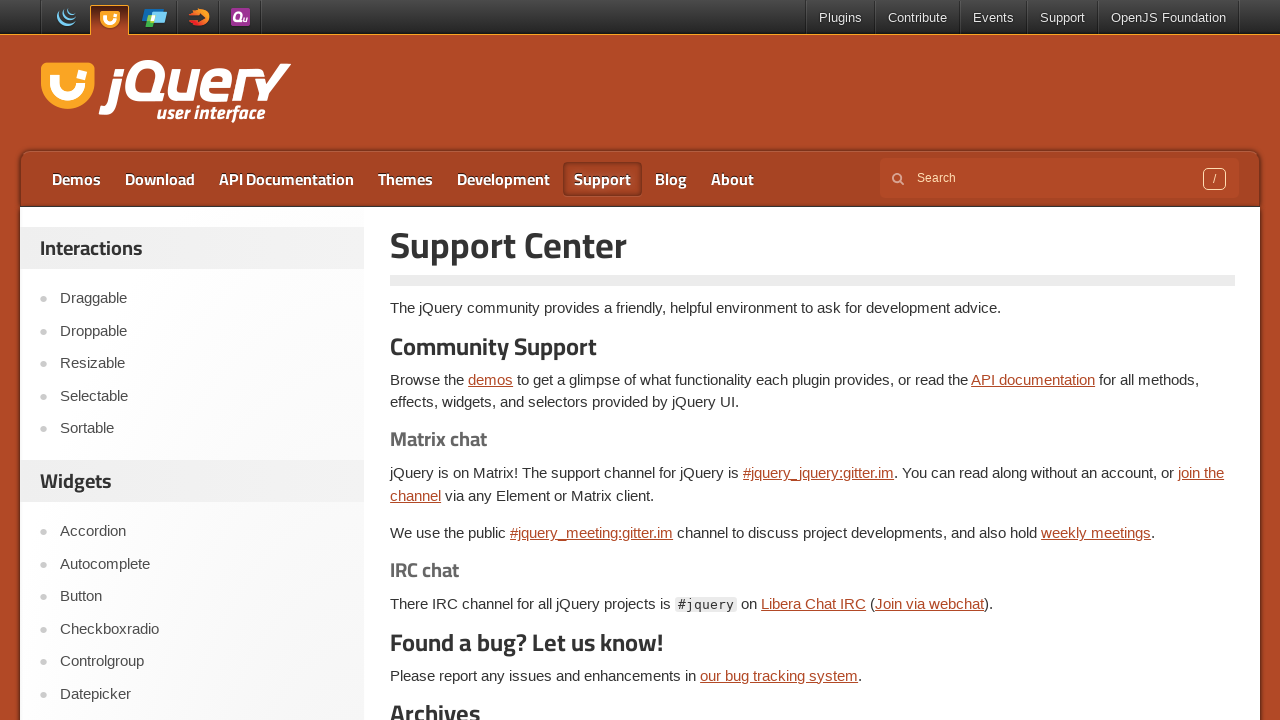

Clicked top menu item 7 at (671, 179) on xpath=//*[@id='menu-top']/li[7]/a
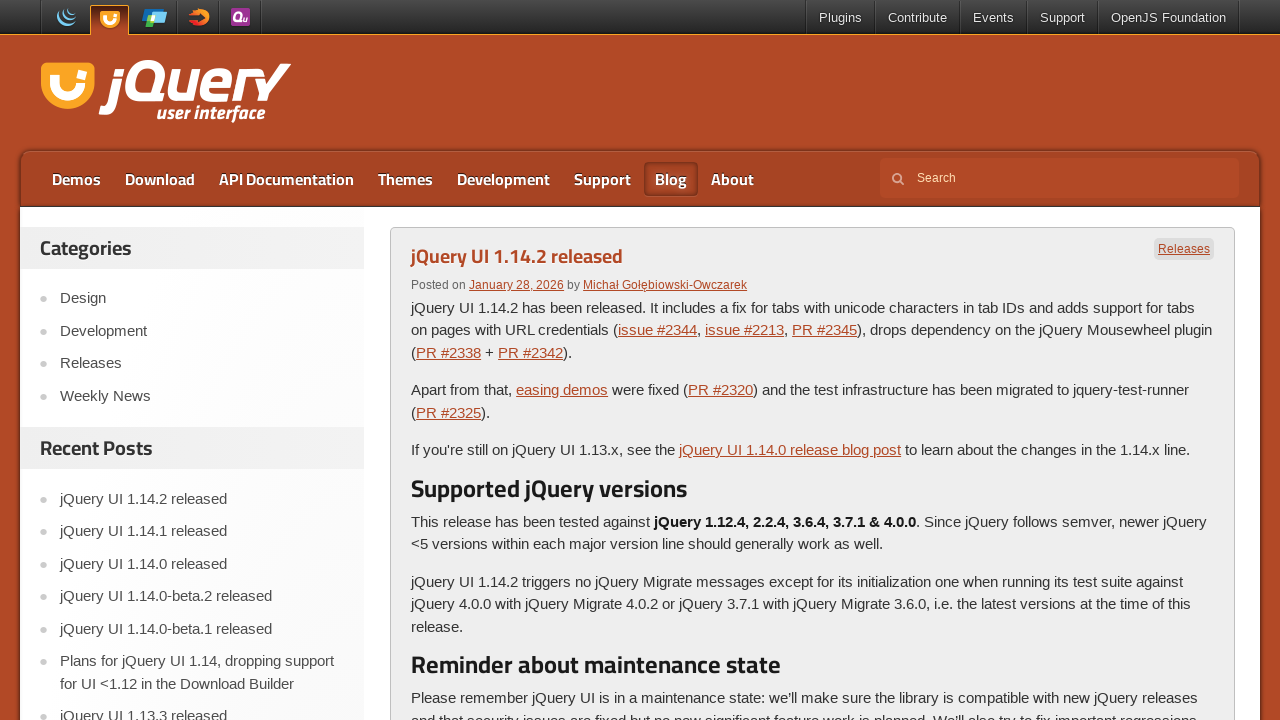

Clicked top menu item 8 at (732, 179) on xpath=//*[@id='menu-top']/li[8]/a
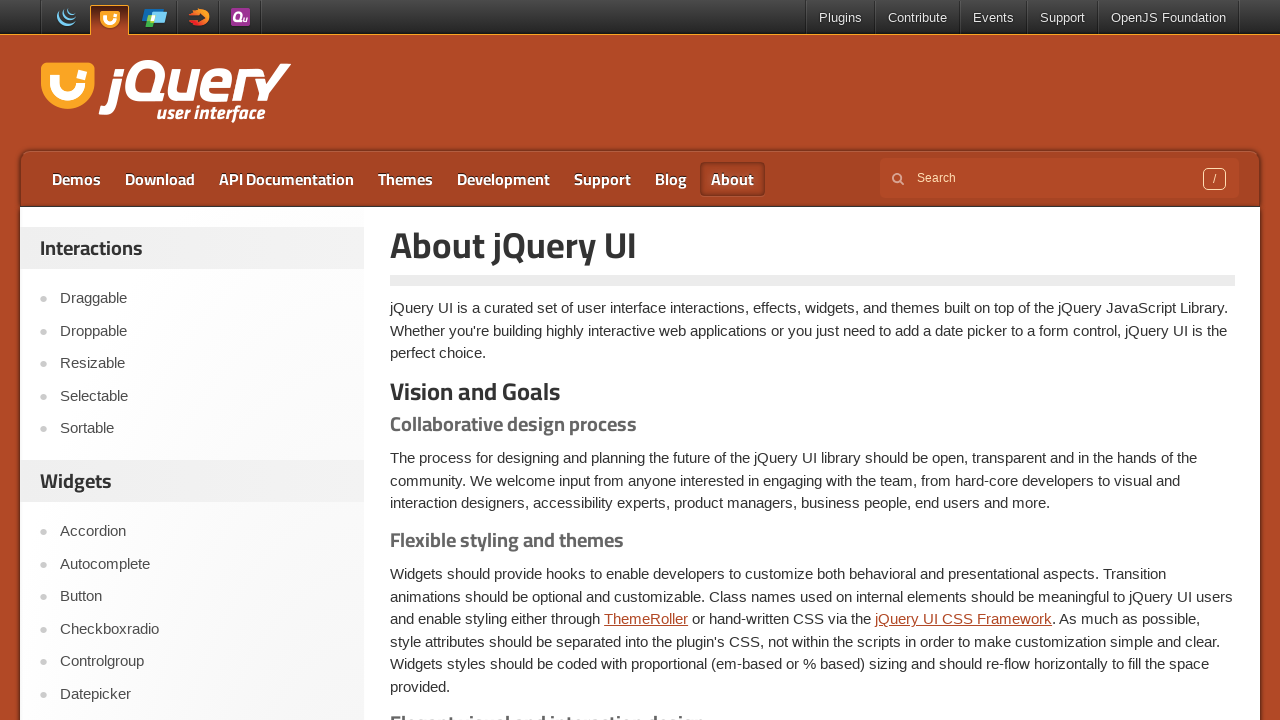

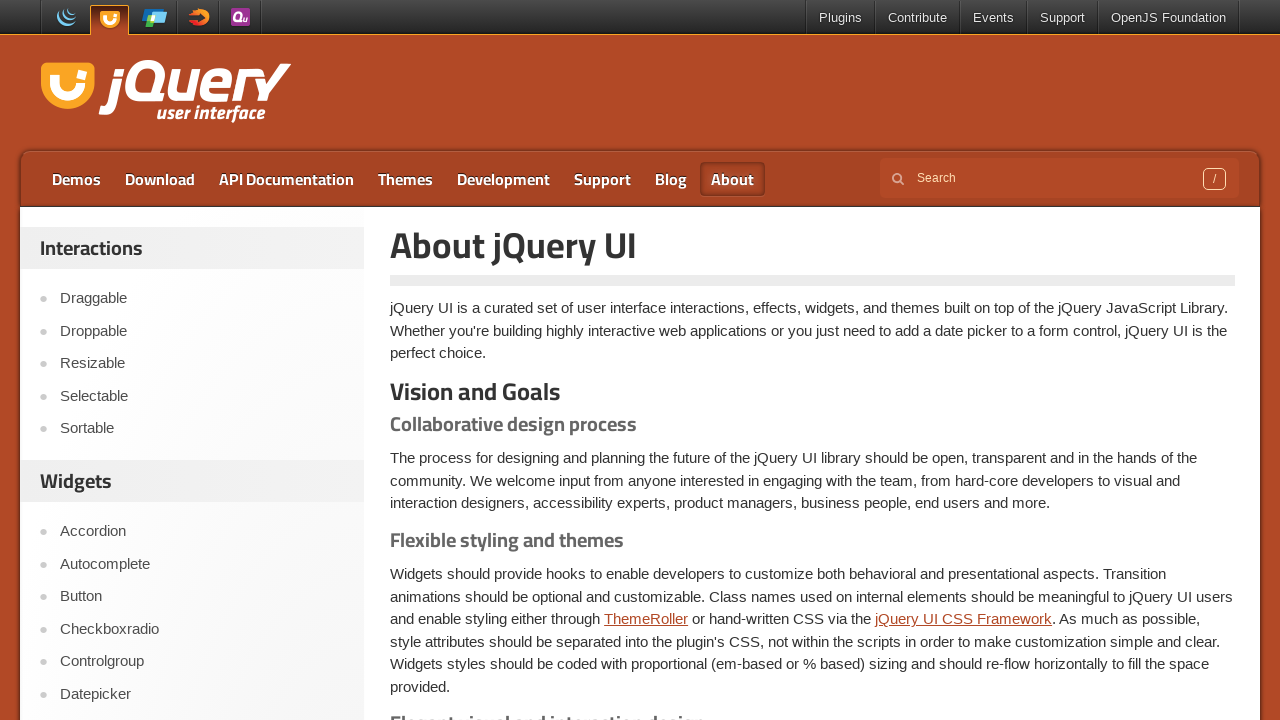